Tests error handling when text is entered instead of a number in a number input field

Starting URL: https://kristinek.github.io/site/tasks/enter_a_number

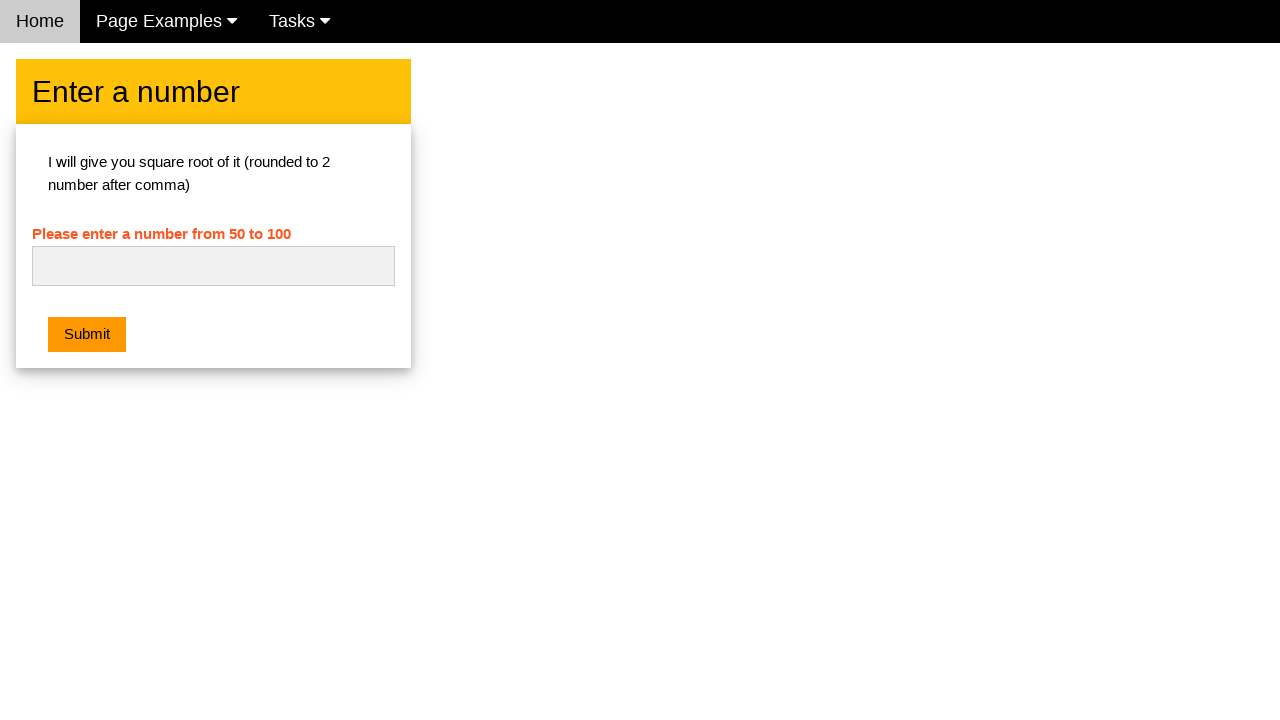

Entered text 'bootcamp' into number input field on #numb
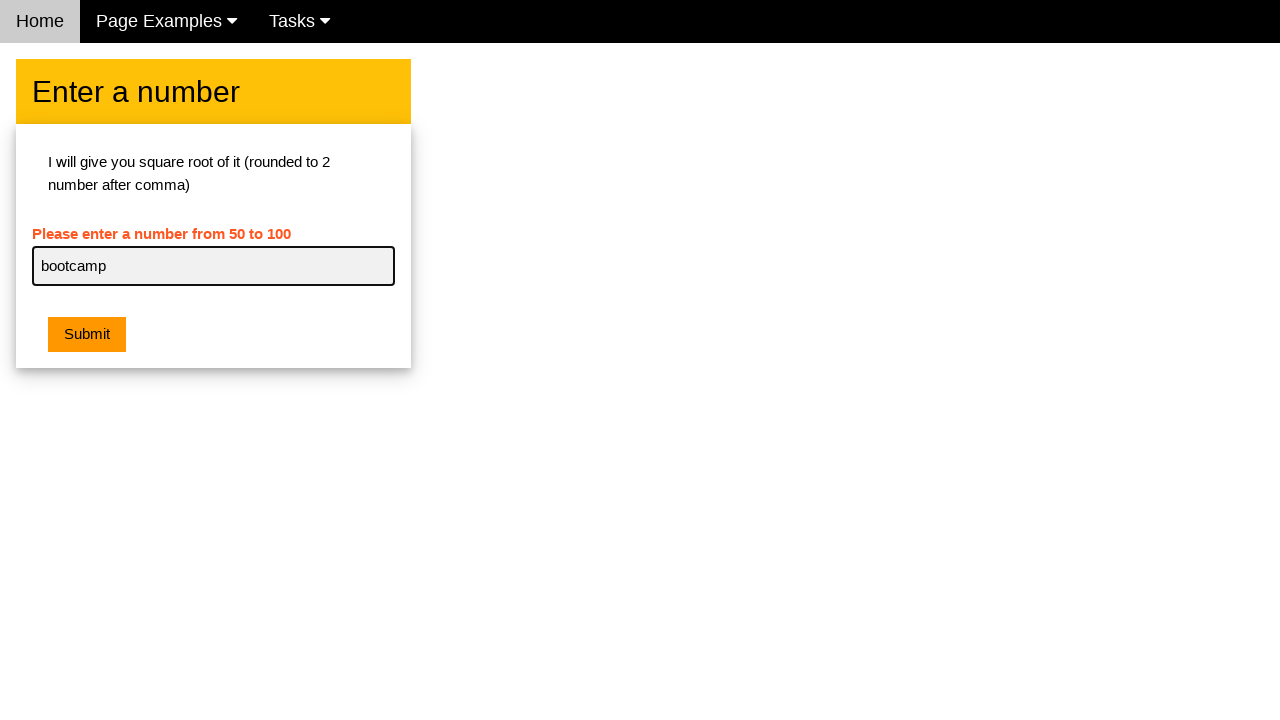

Clicked submit button at (87, 335) on xpath=/html/body/div[2]/div/div/div[2]/button
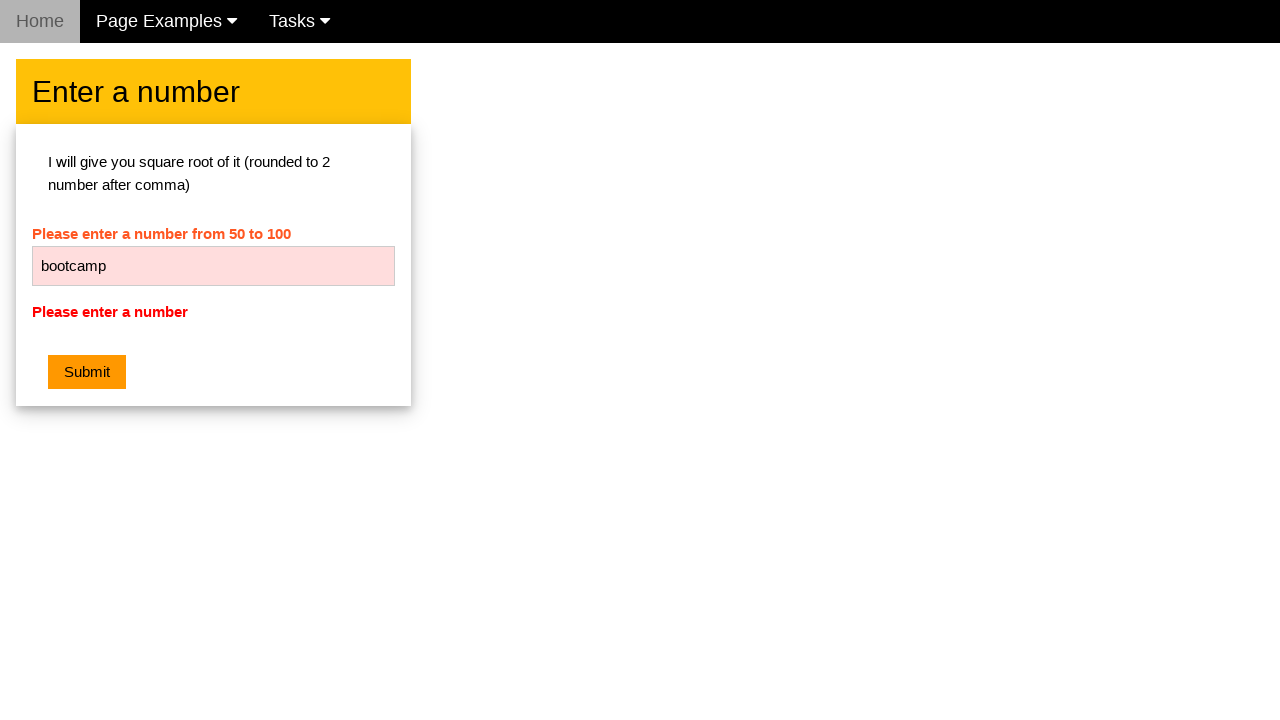

Error message element appeared
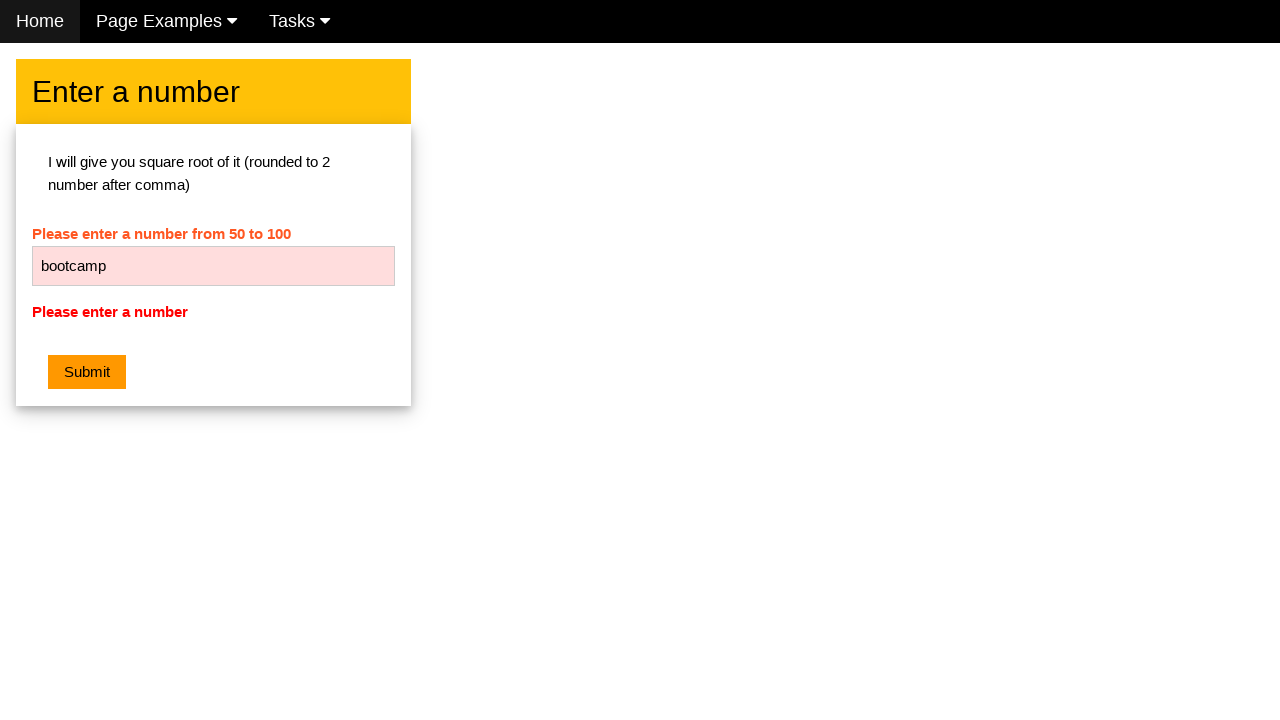

Verified error message displays 'Please enter a number'
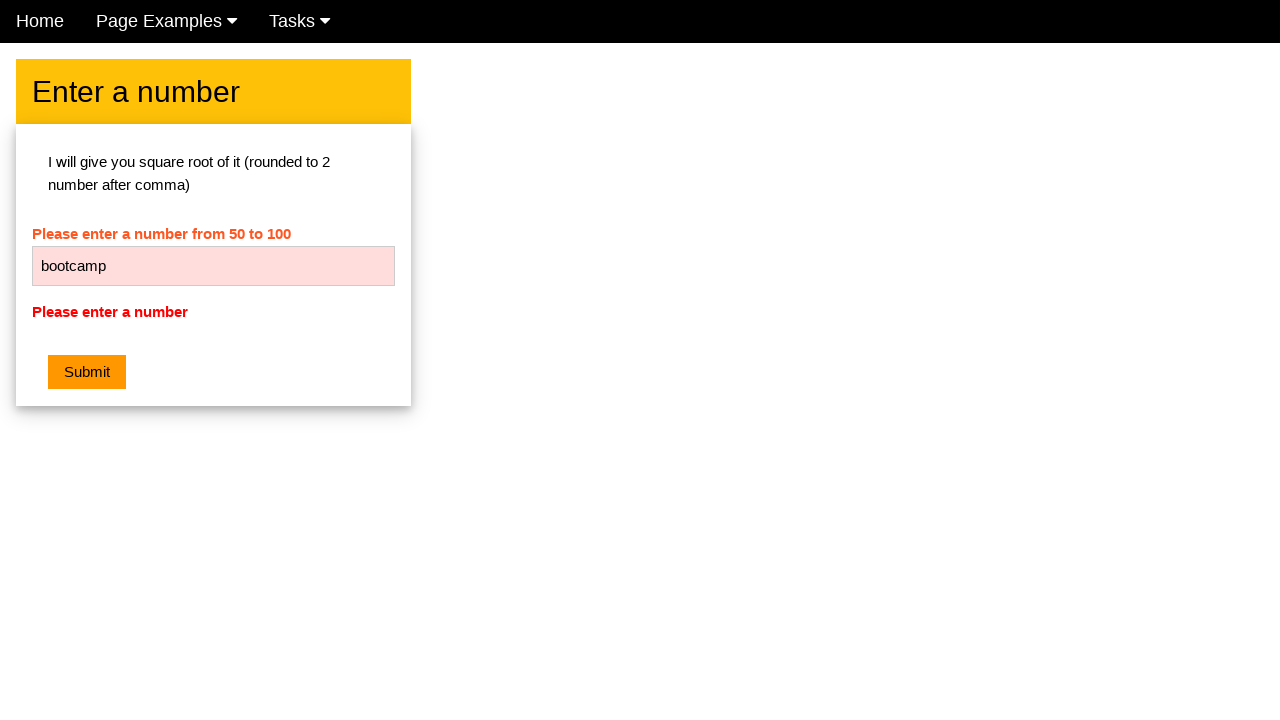

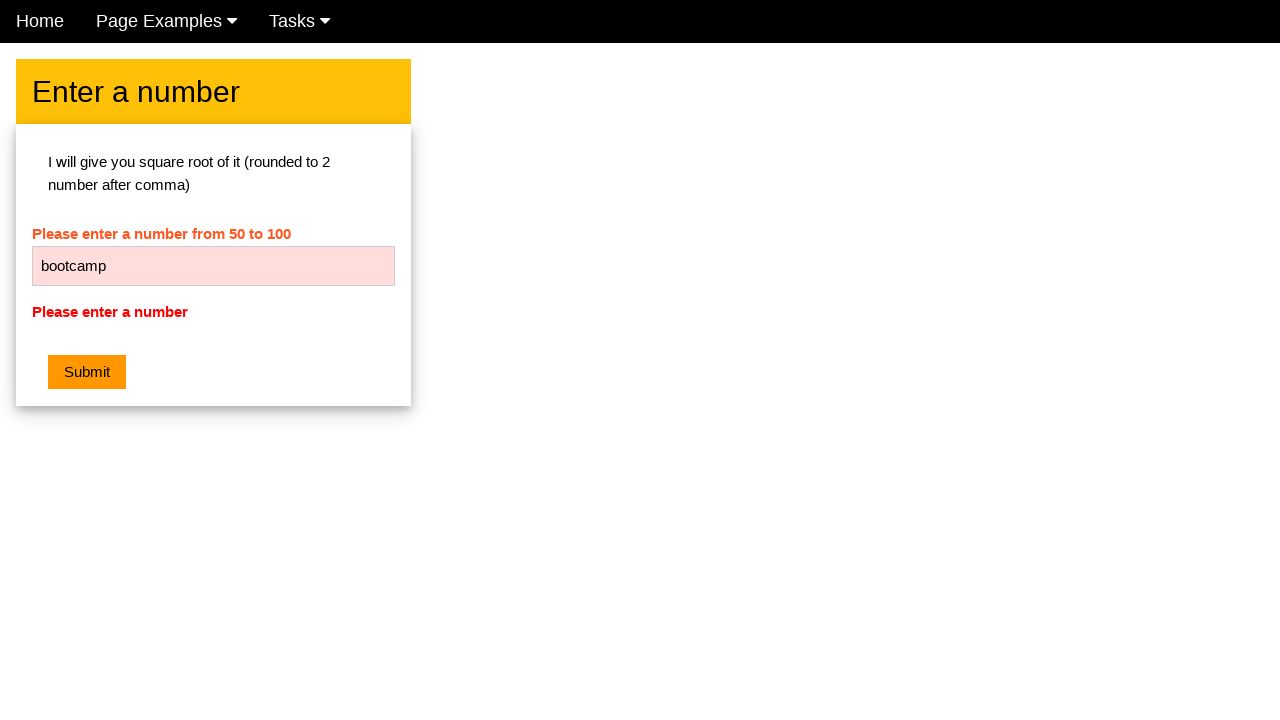